Tests that an image exists and is displayed on the DemoQA homepage

Starting URL: https://demoqa.com

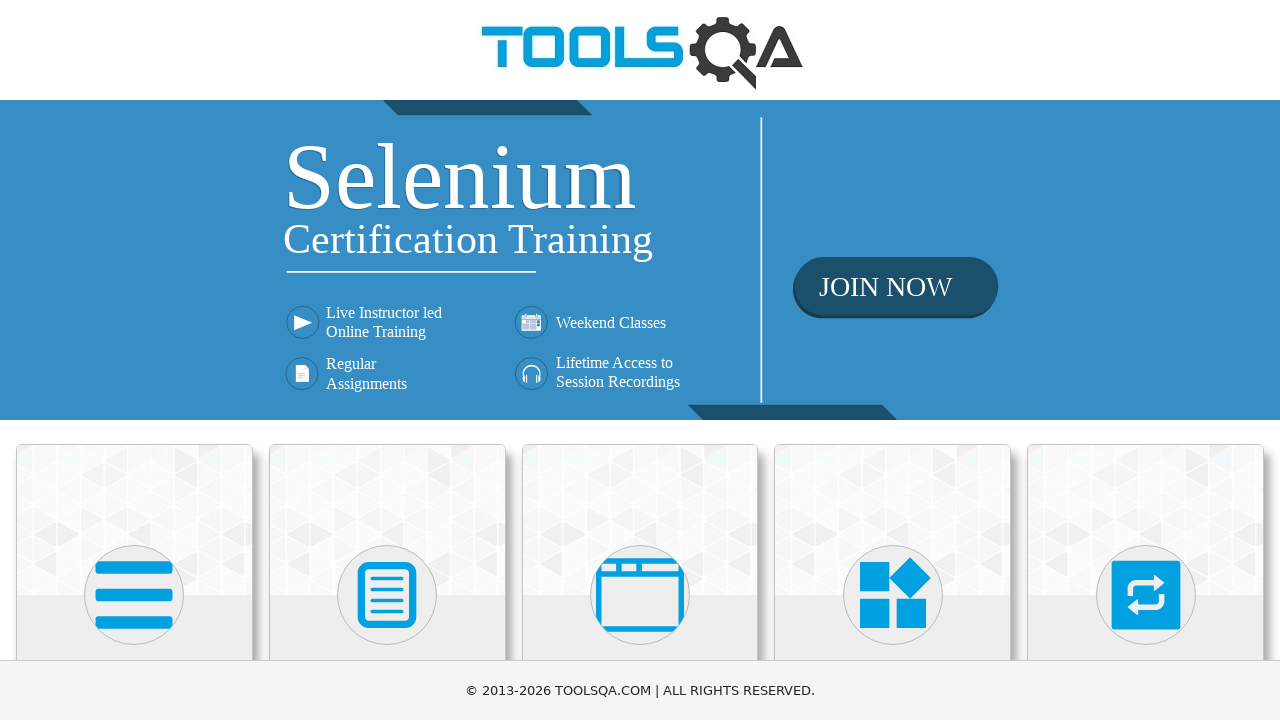

Navigated to DemoQA homepage
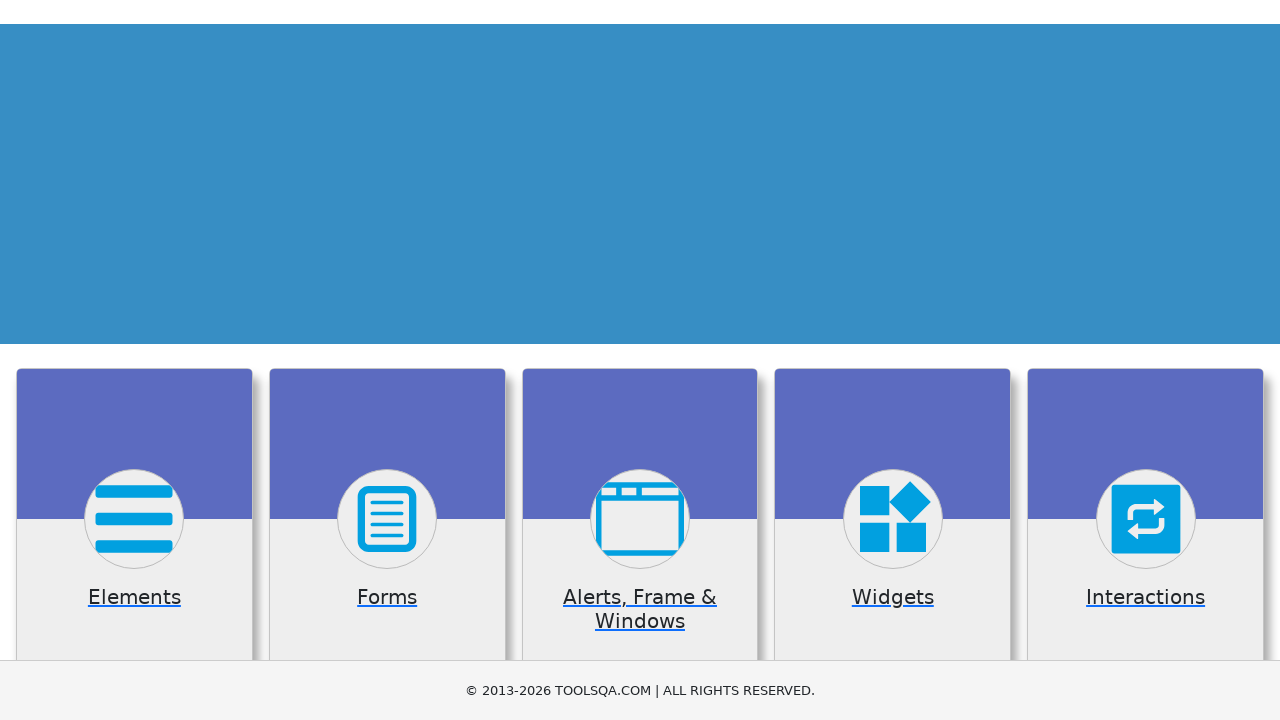

Located first image element on the page
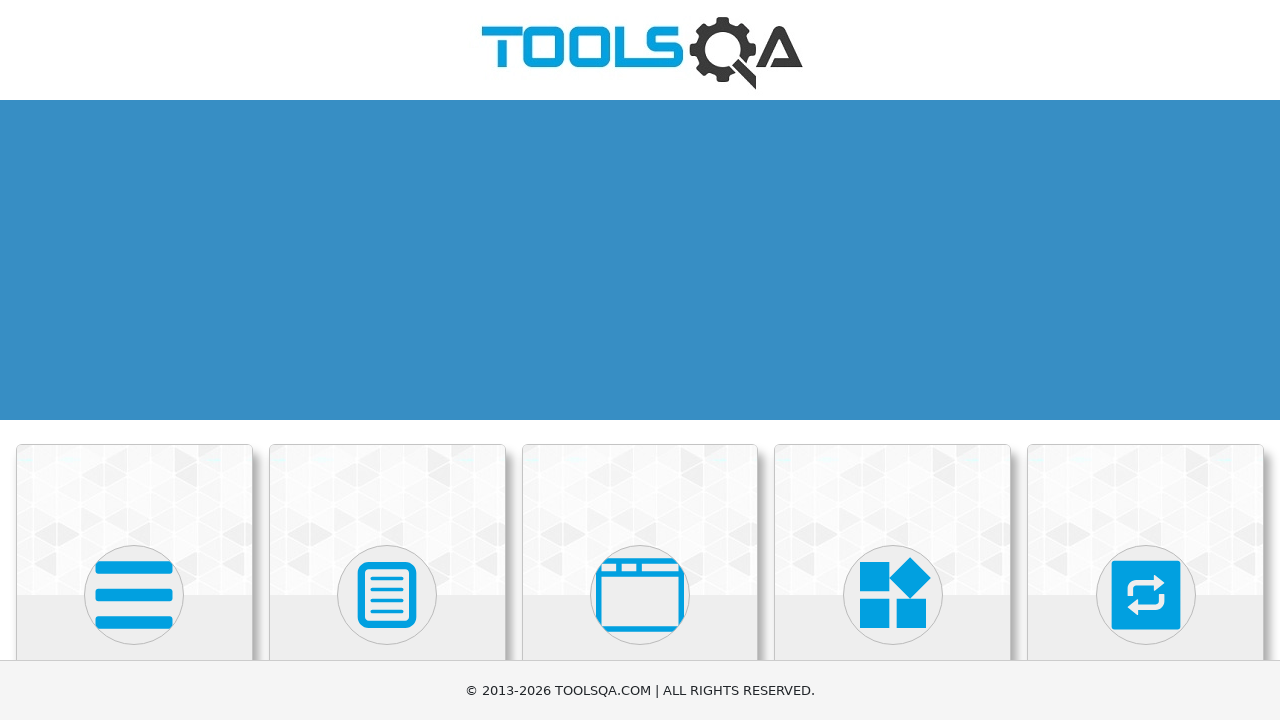

Verified that the image is visible on DemoQA homepage
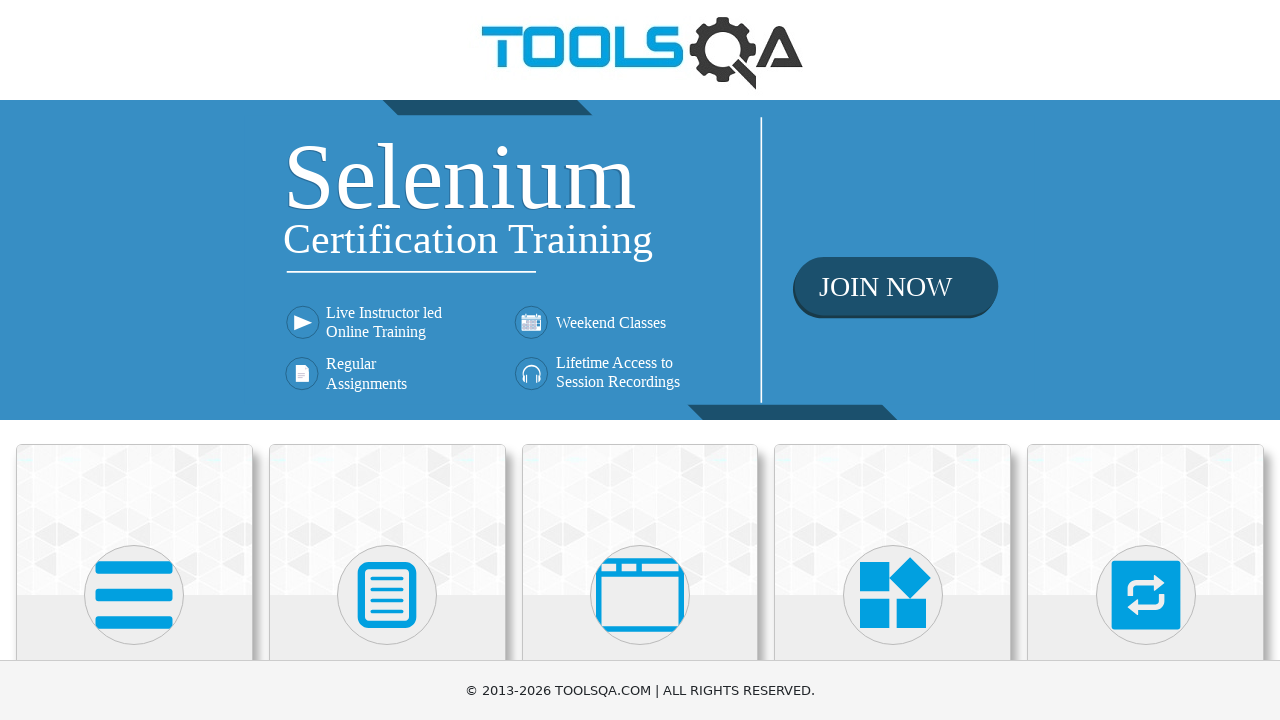

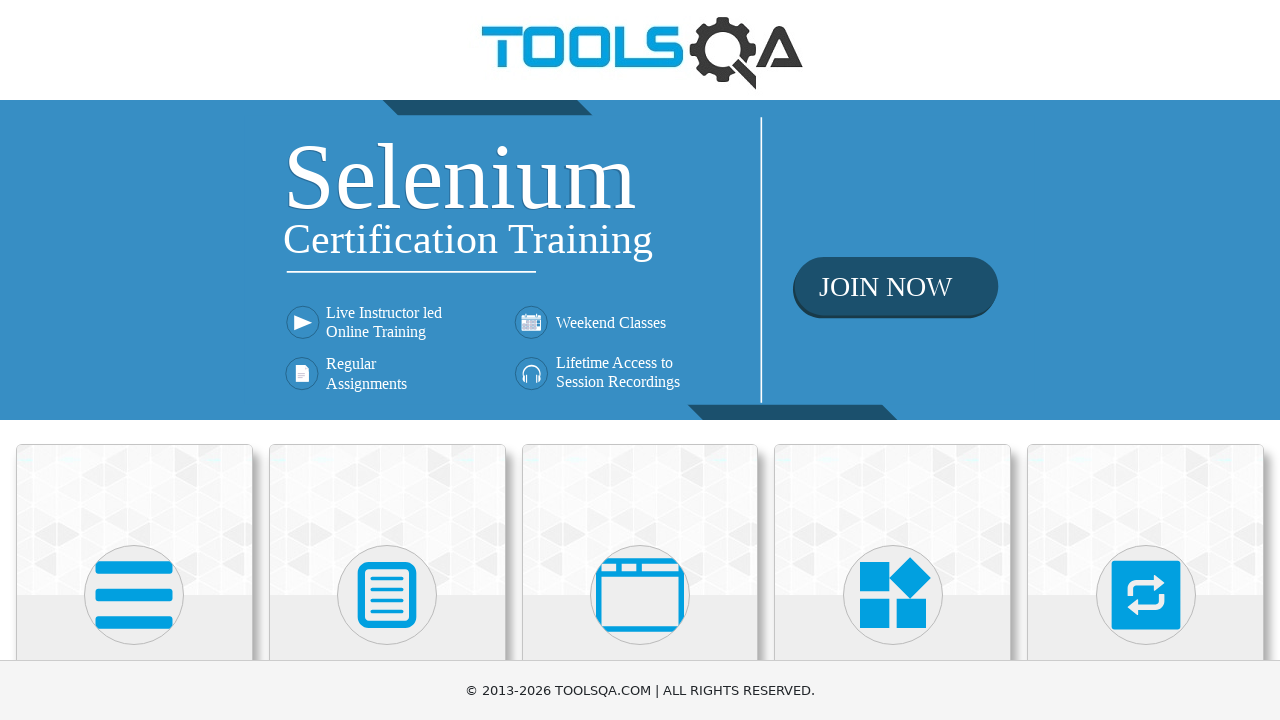